Tests selecting PHP option from a multi-select dropdown list

Starting URL: https://chandanachaitanya.github.io/selenium-practice-site/

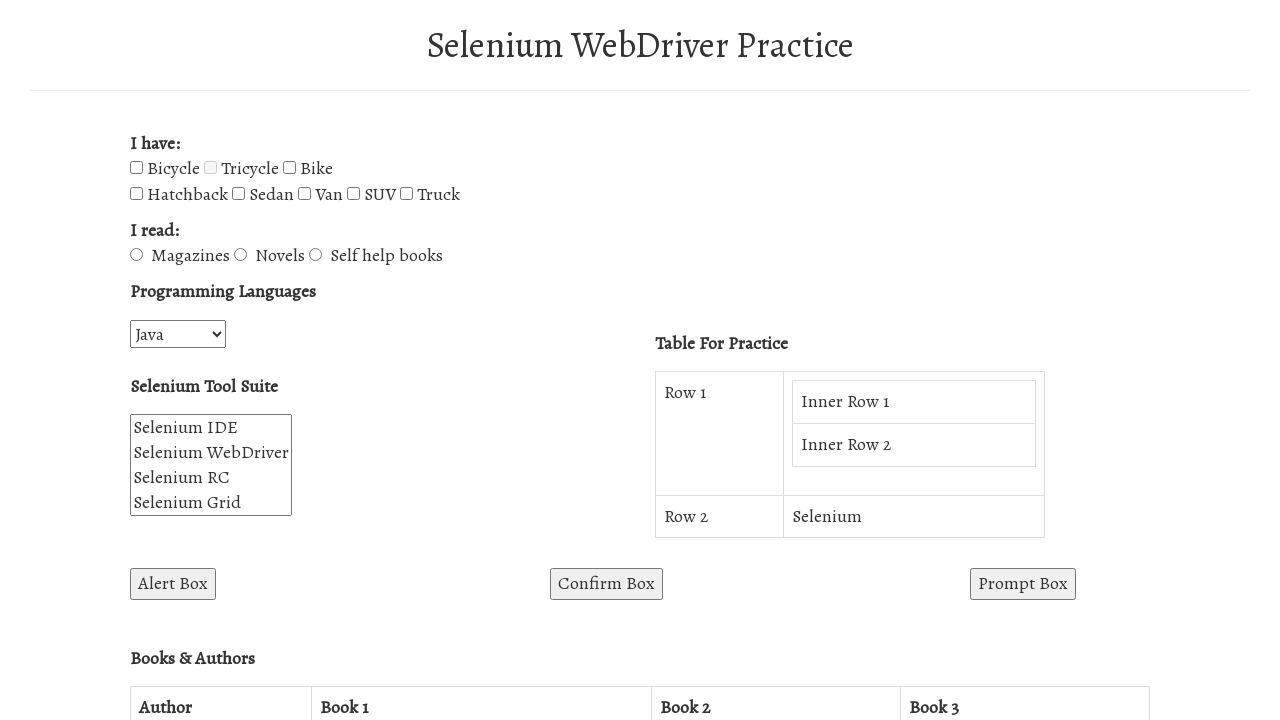

Located the multi-select dropdown element with id 'selenium_suite'
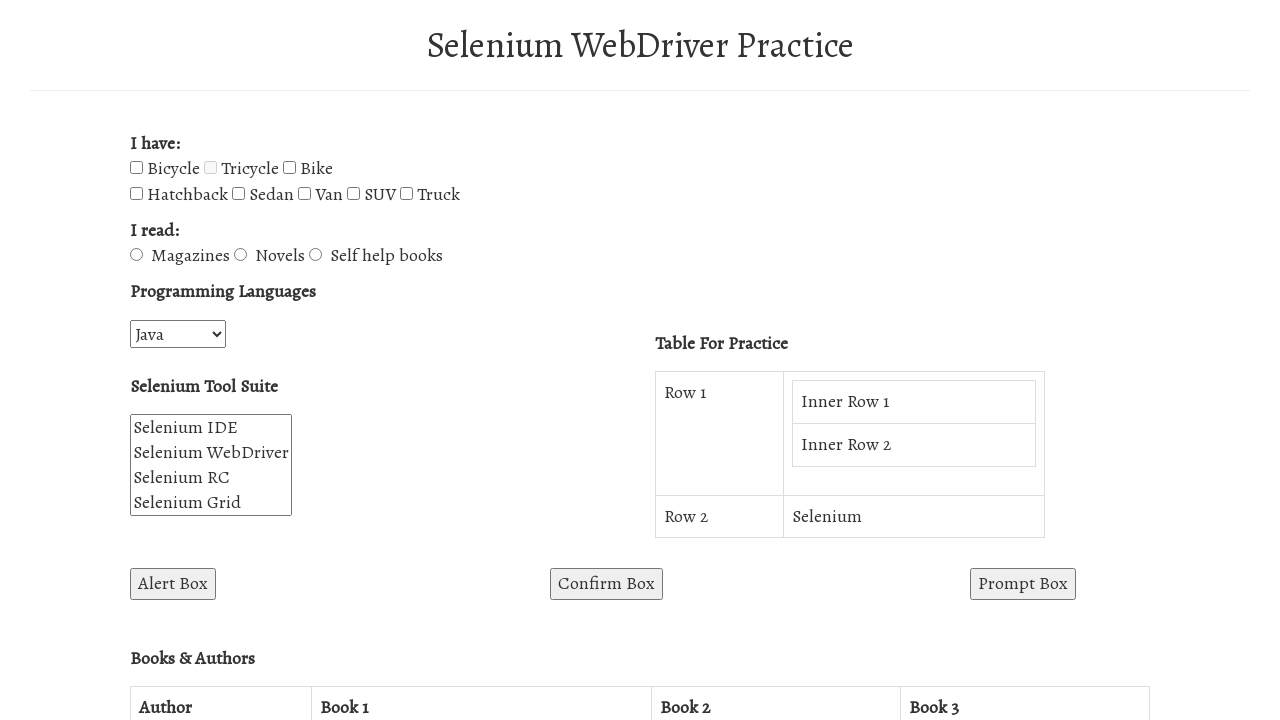

Selected PHP option at index 5 from the multi-select dropdown on #selenium_suite
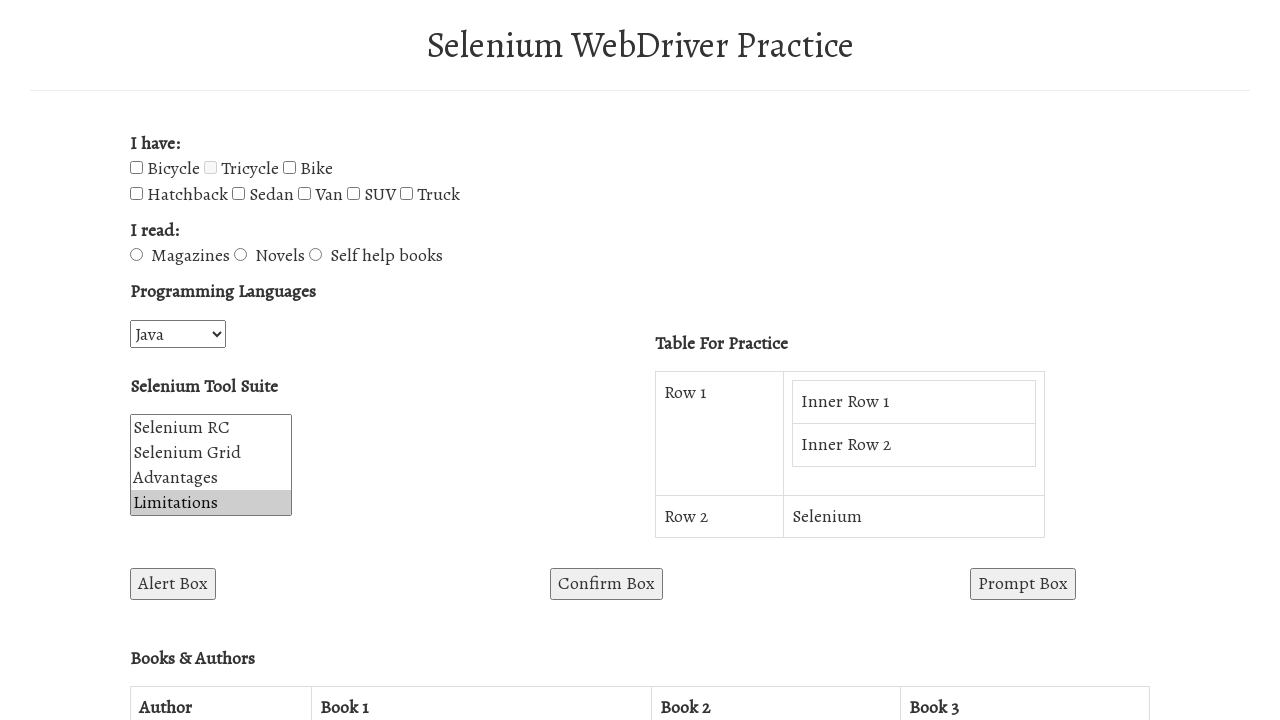

Located all checked options in the multi-select dropdown
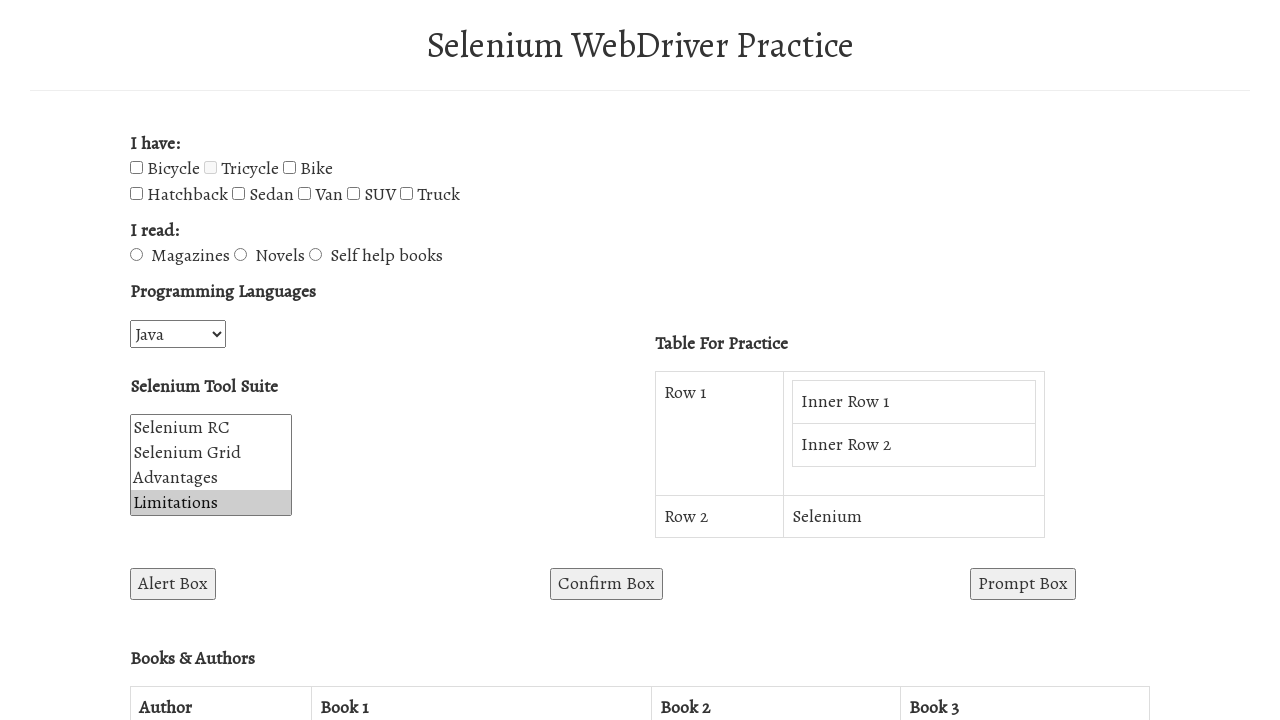

Verified that at least one option is selected
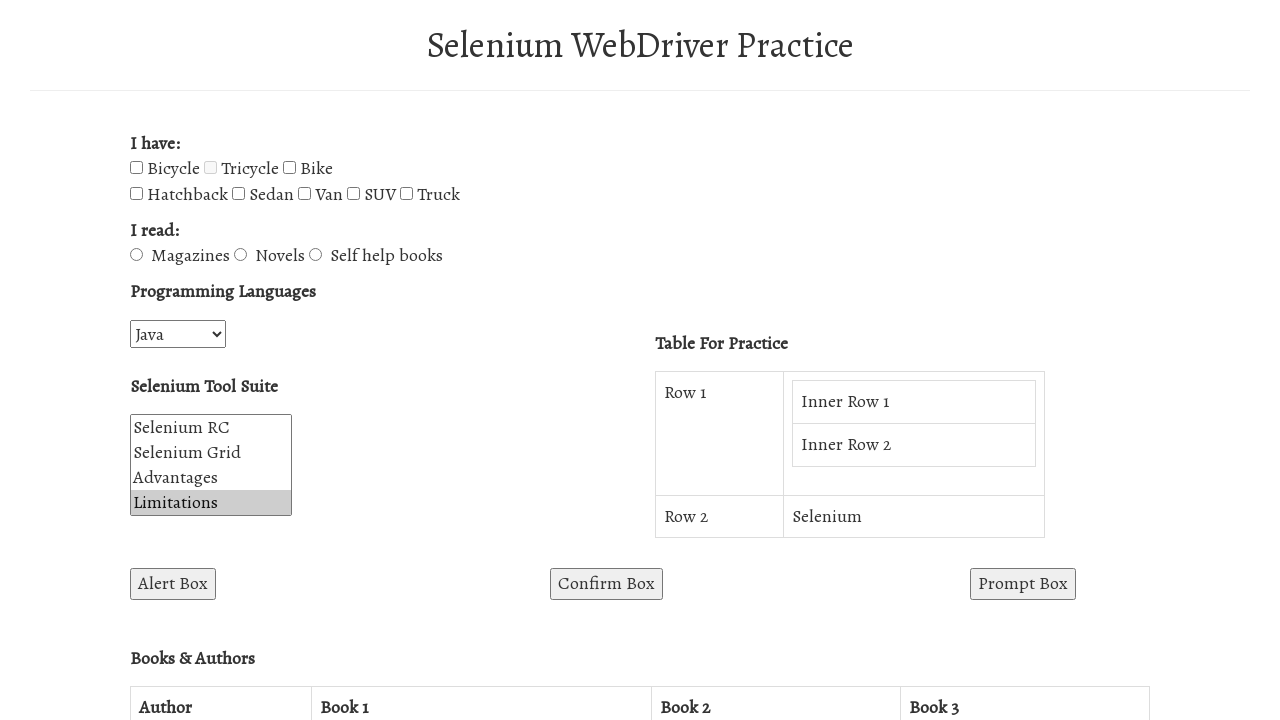

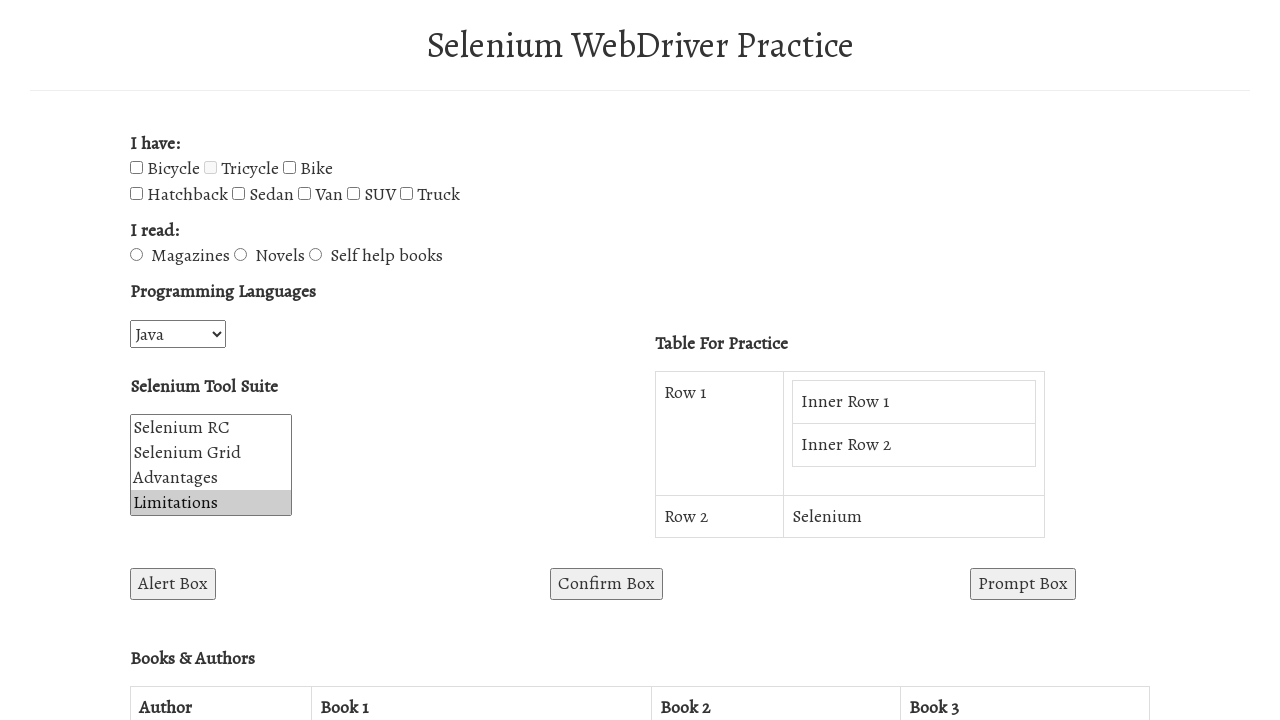